Tests modal dialog functionality by opening a user creation dialog, filling in user details (name, email, password), and submitting the form to create a new user entry.

Starting URL: https://seleniumui.moderntester.pl/modal-dialog.php

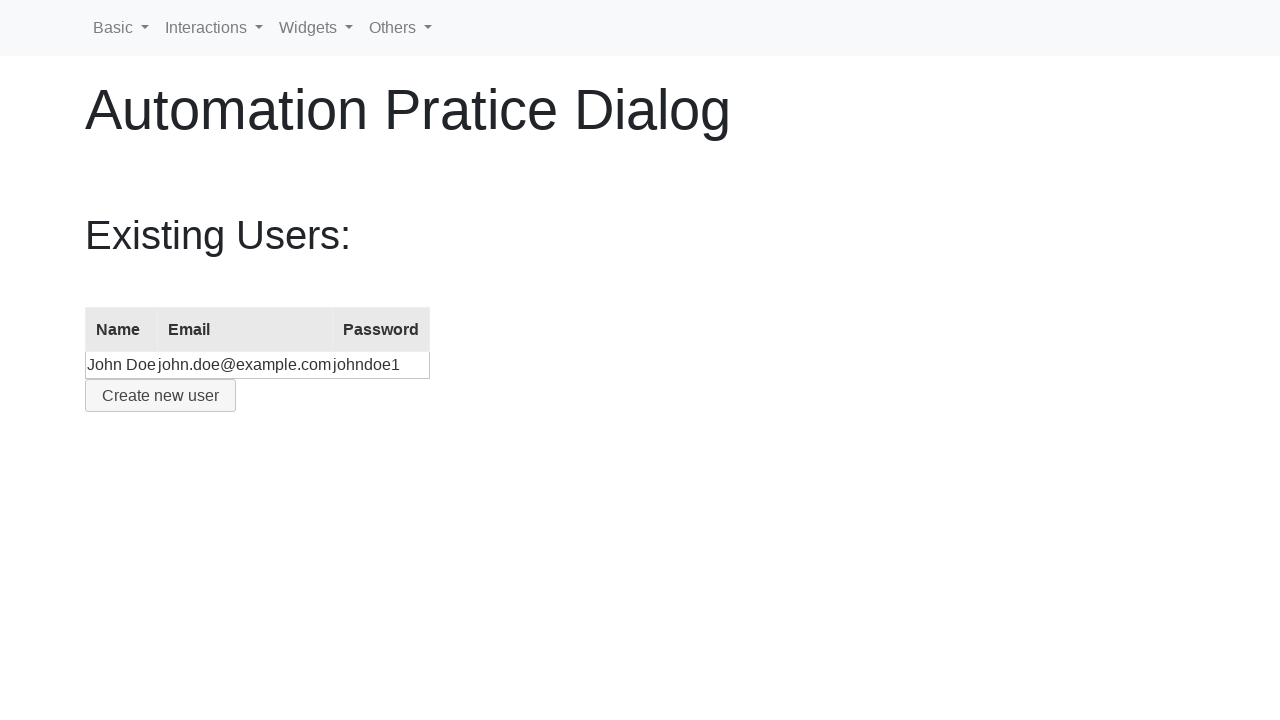

Clicked button to open user creation dialog at (160, 396) on #create-user
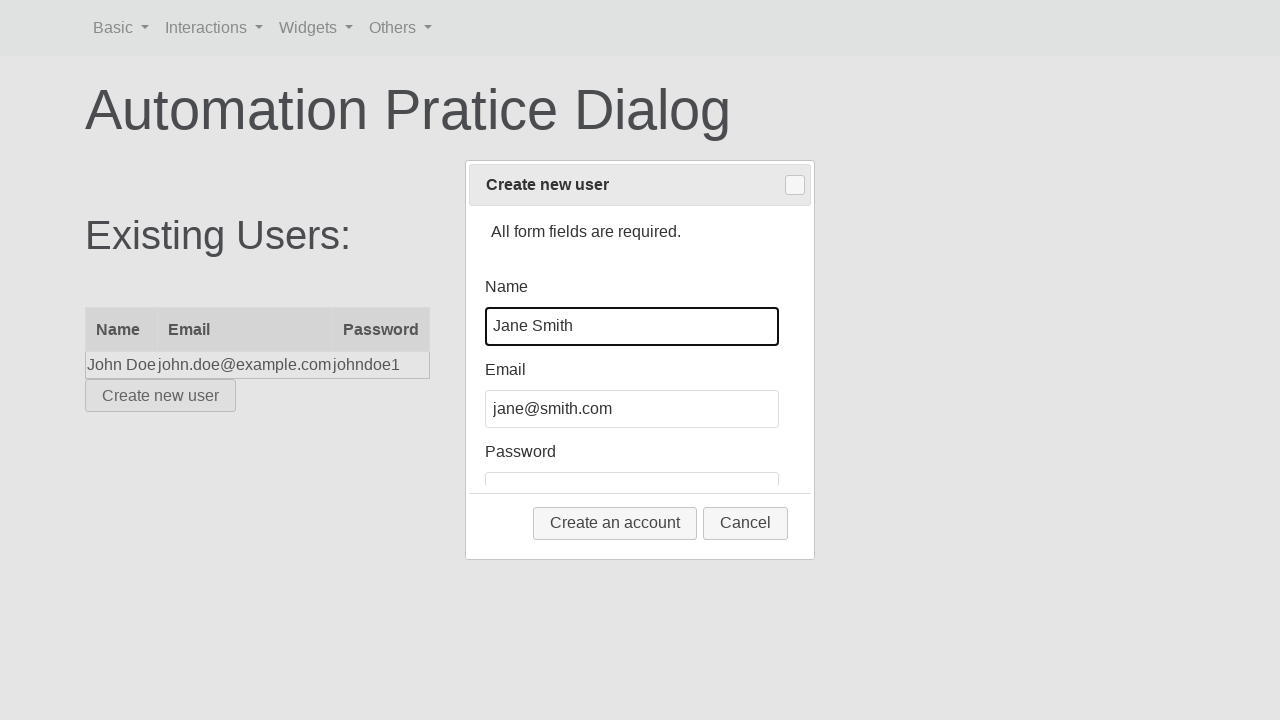

Dialog form appeared and is visible
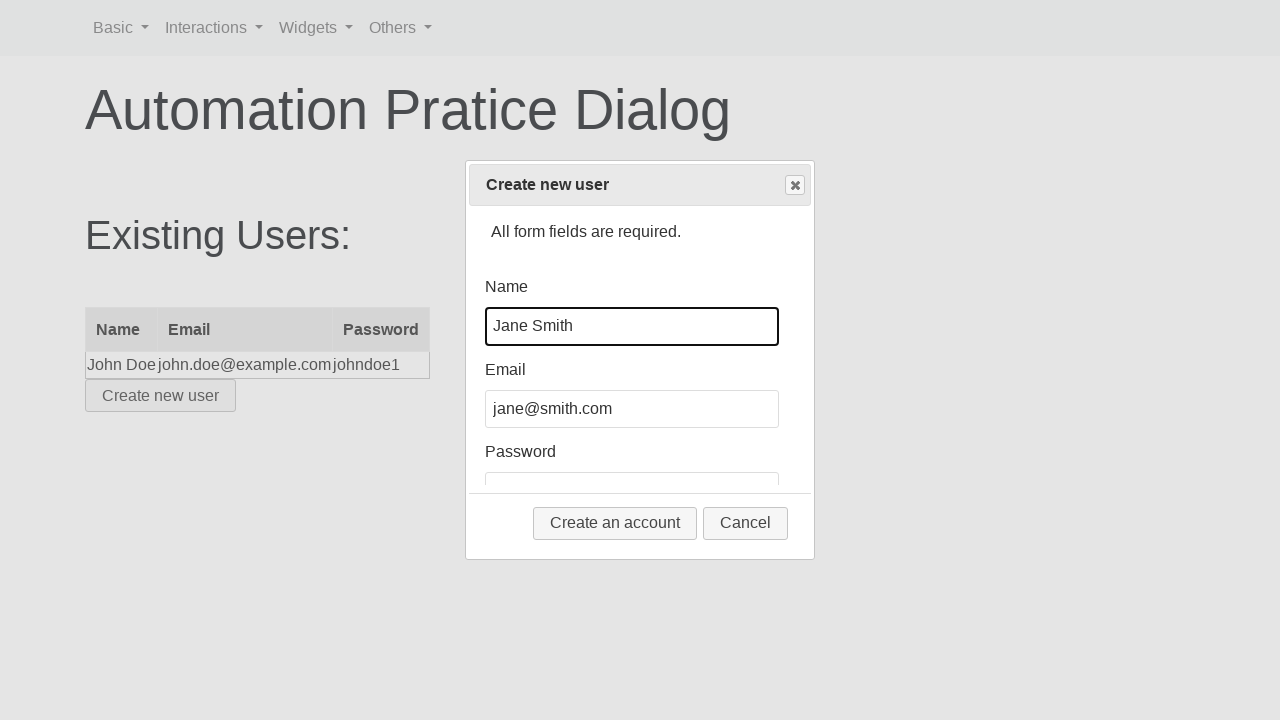

Cleared name field on #name
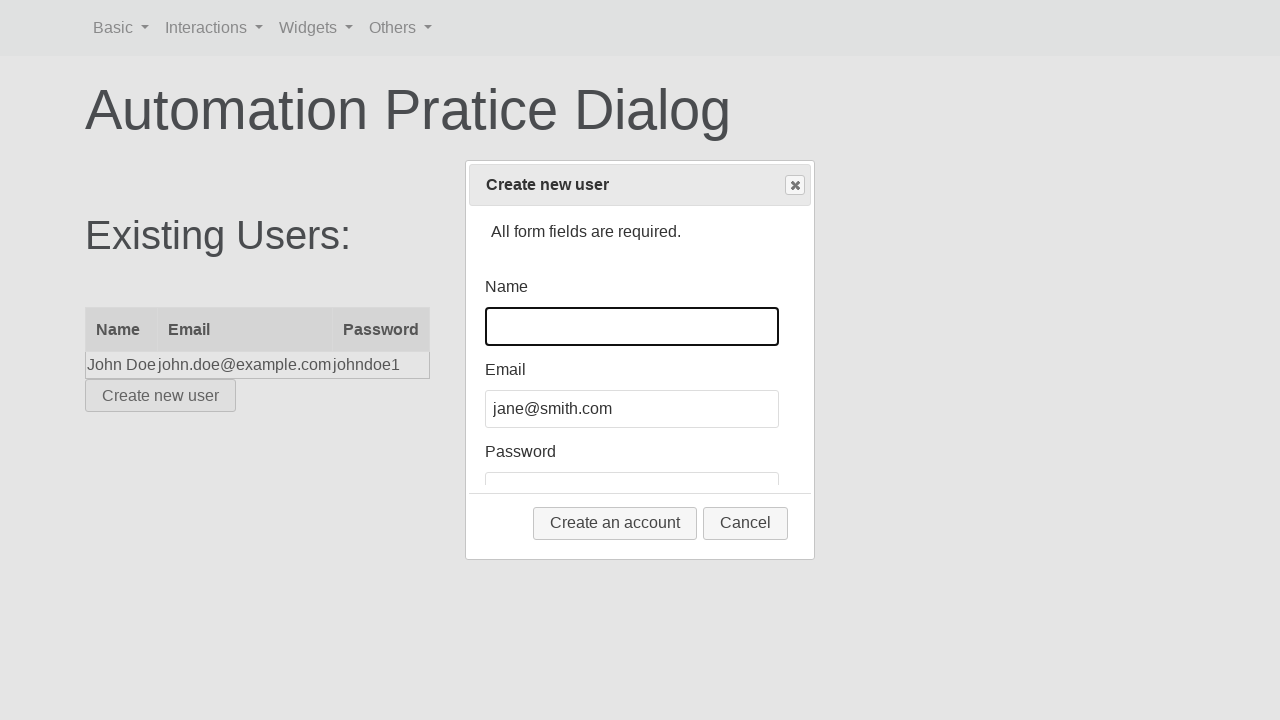

Filled name field with 'John Smith' on #name
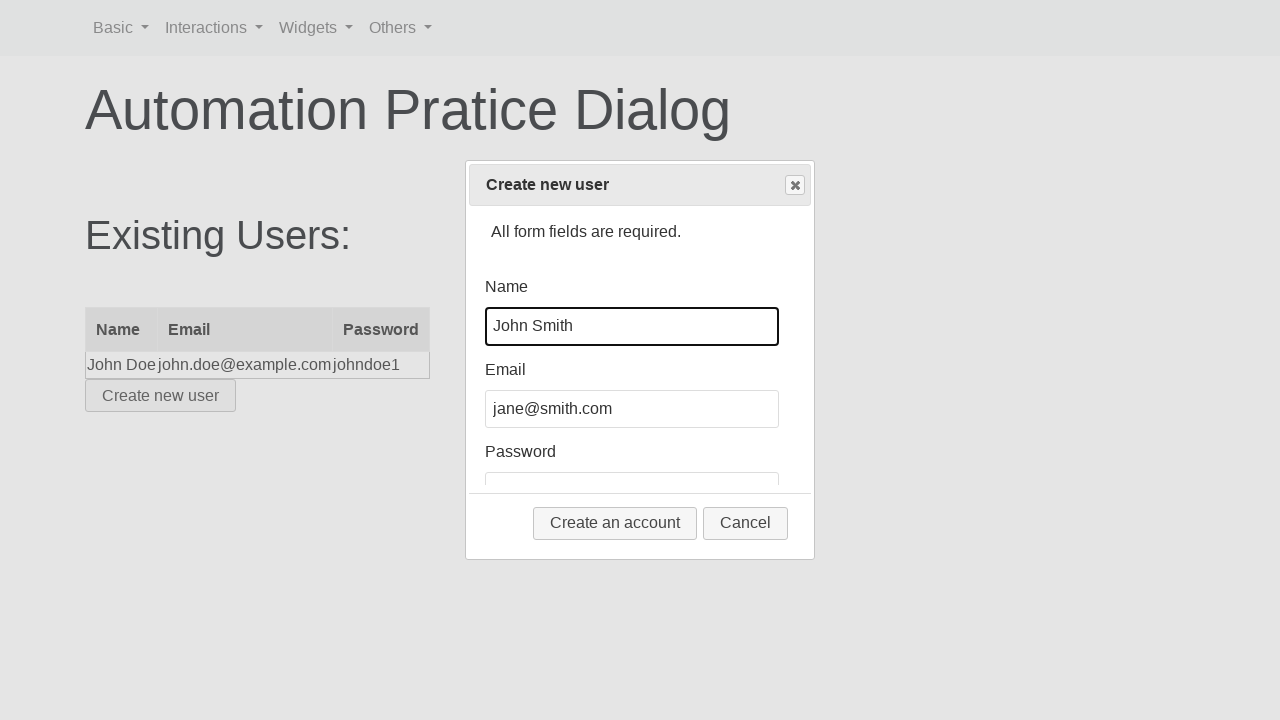

Cleared email field on #email
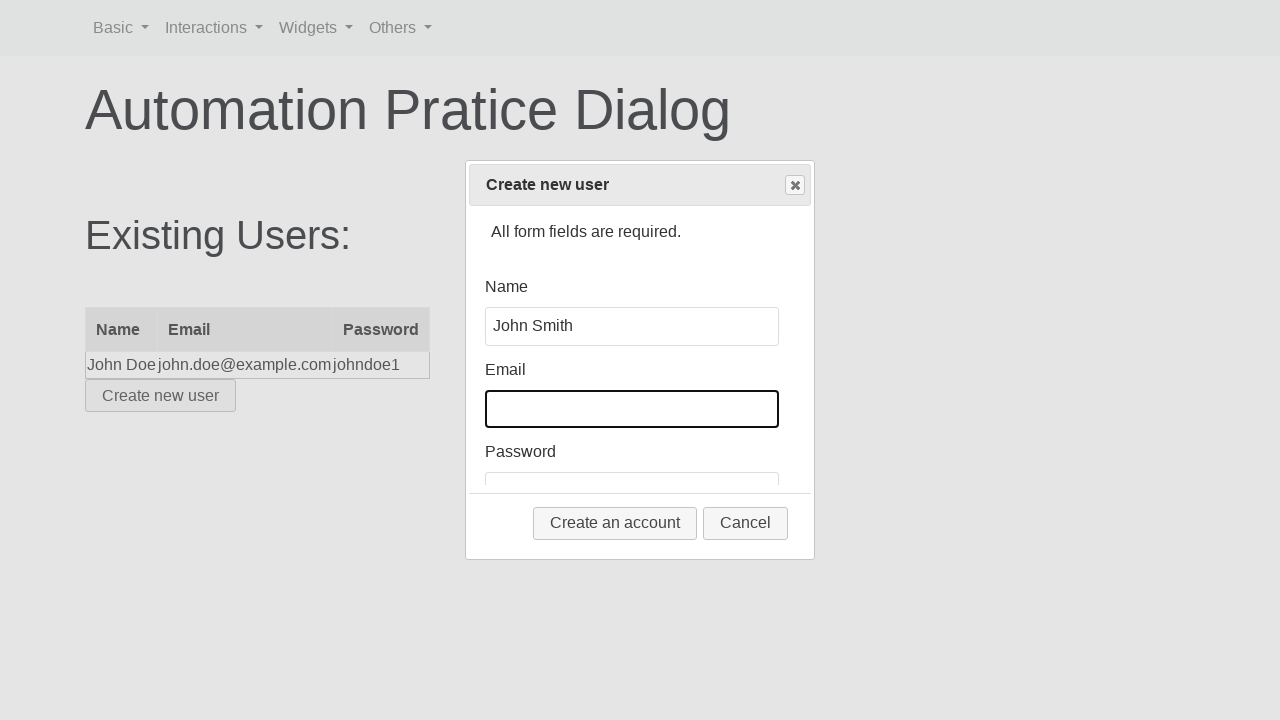

Filled email field with 'jsmith@example.com' on #email
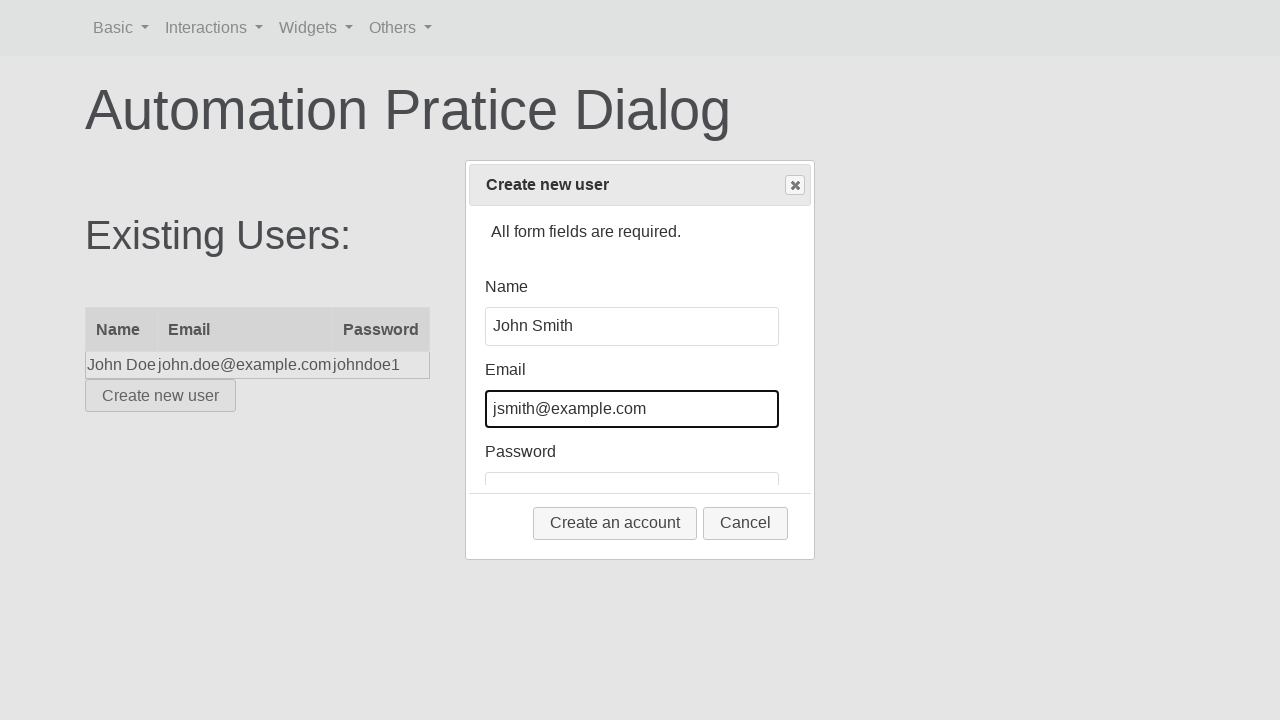

Cleared password field on #password
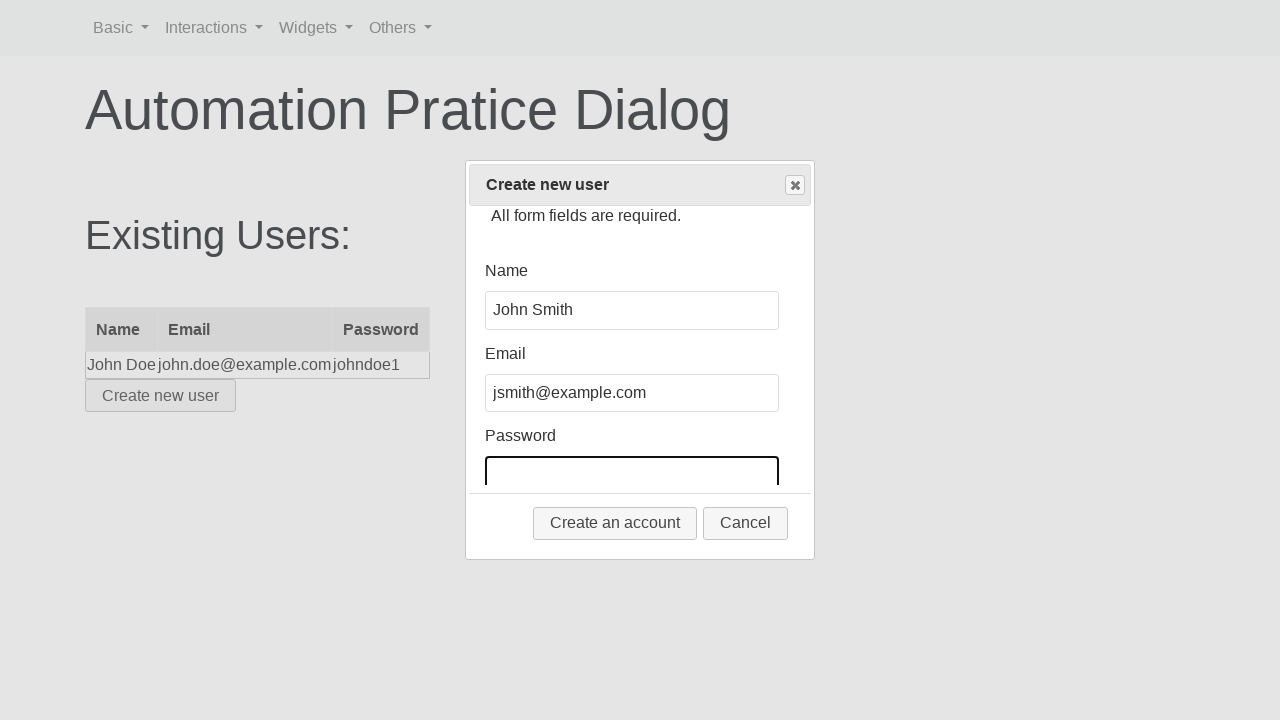

Filled password field with 'securePass123' on #password
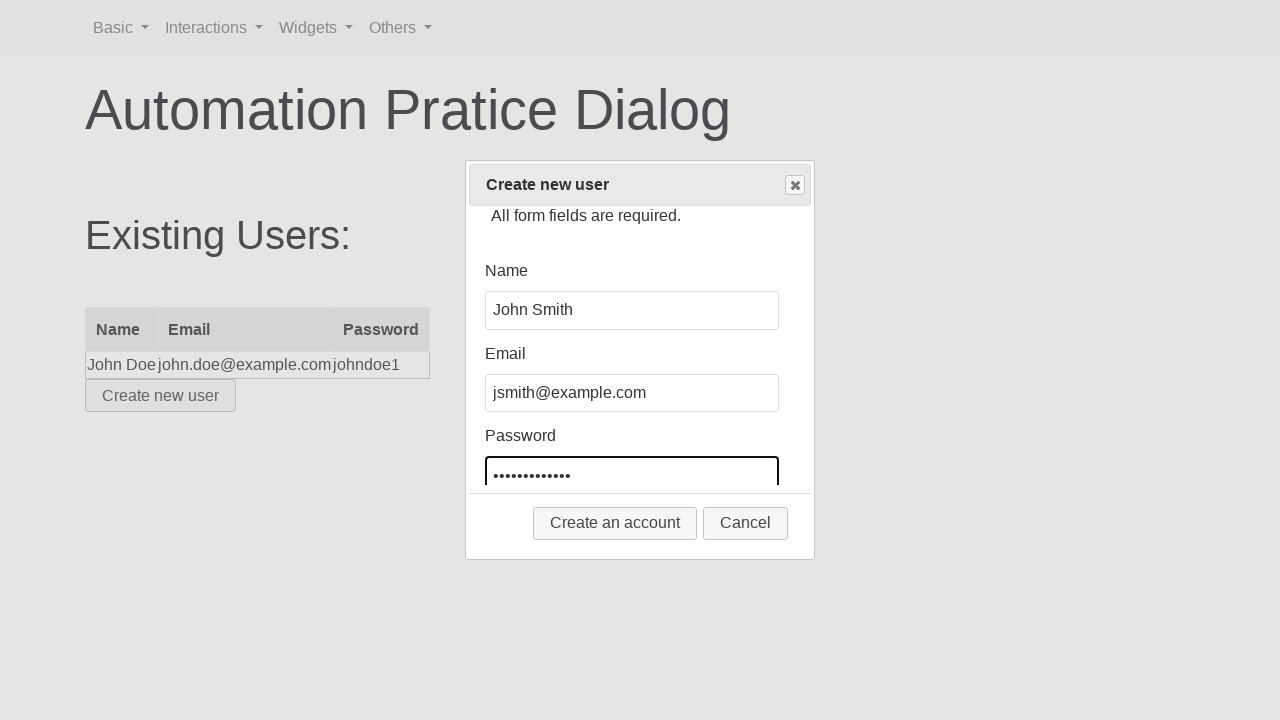

Clicked submit button to create new user at (615, 523) on .ui-dialog-buttonset button:first-child
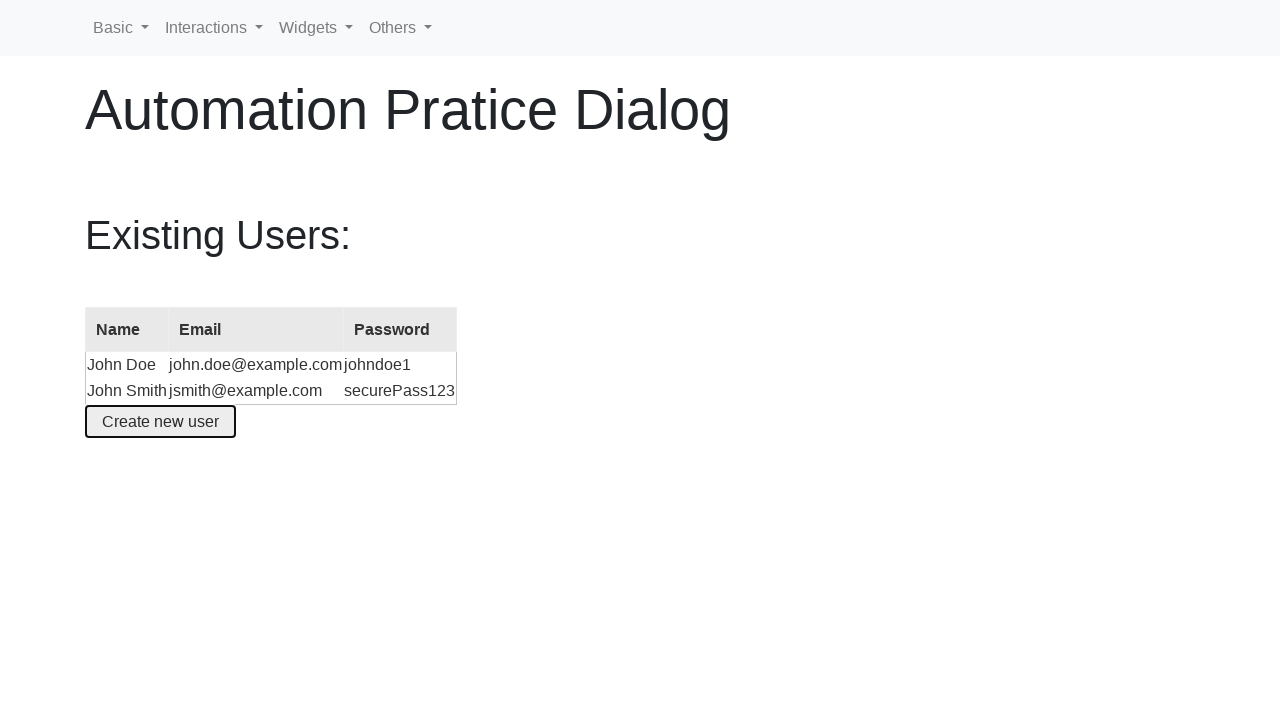

Users table updated with new user entry
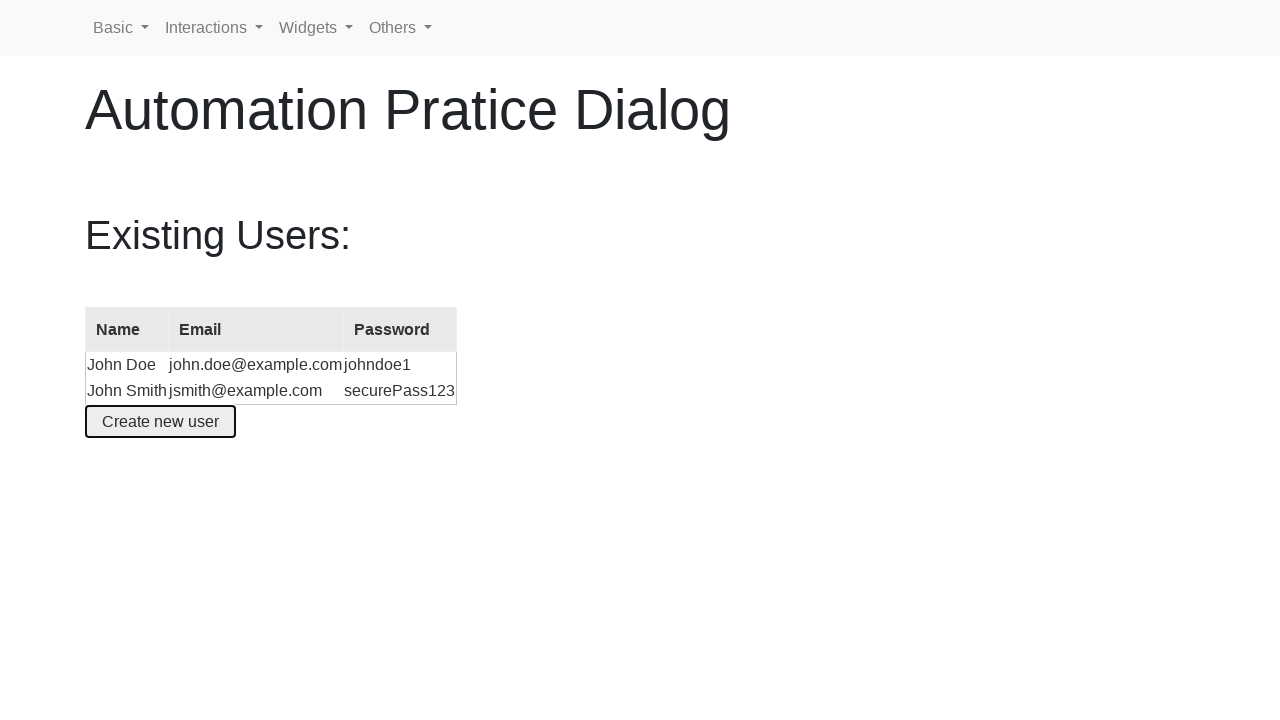

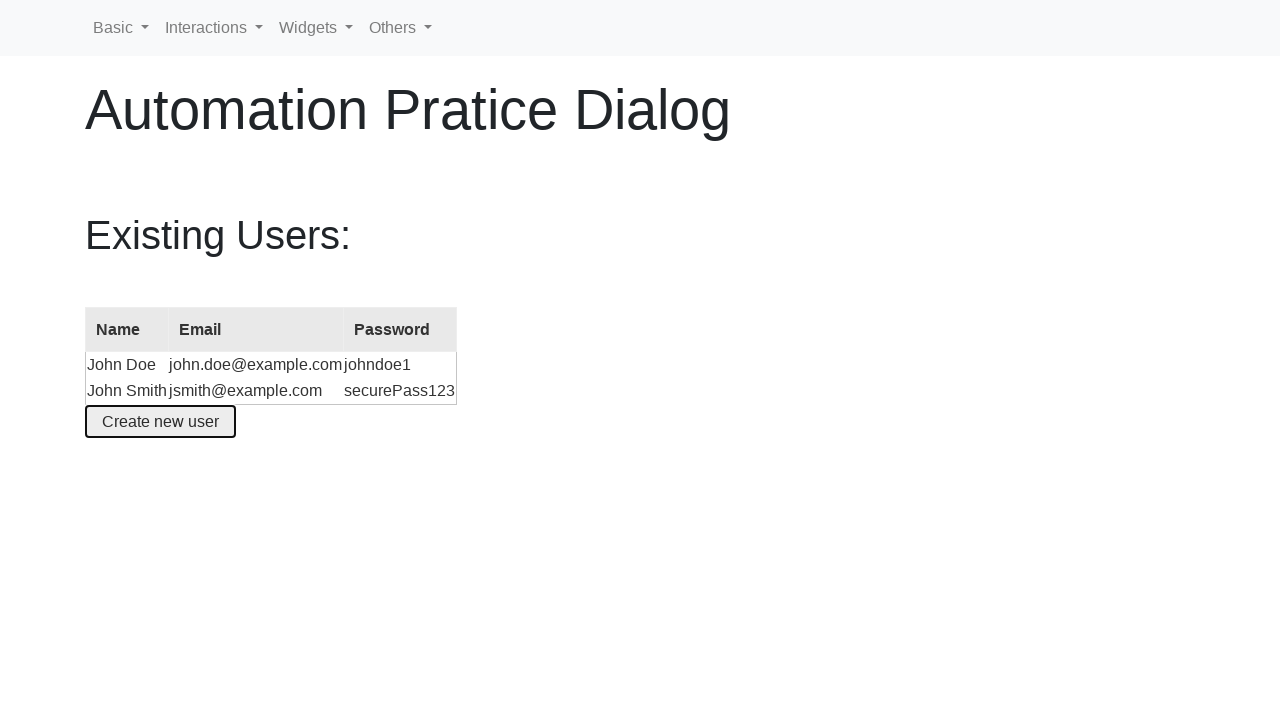